Tests drag and drop functionality by navigating to the drag and drop page and repeatedly dragging element A over element B, verifying that the header text alternates between "A" and "B" after each drag operation.

Starting URL: http://the-internet.herokuapp.com/

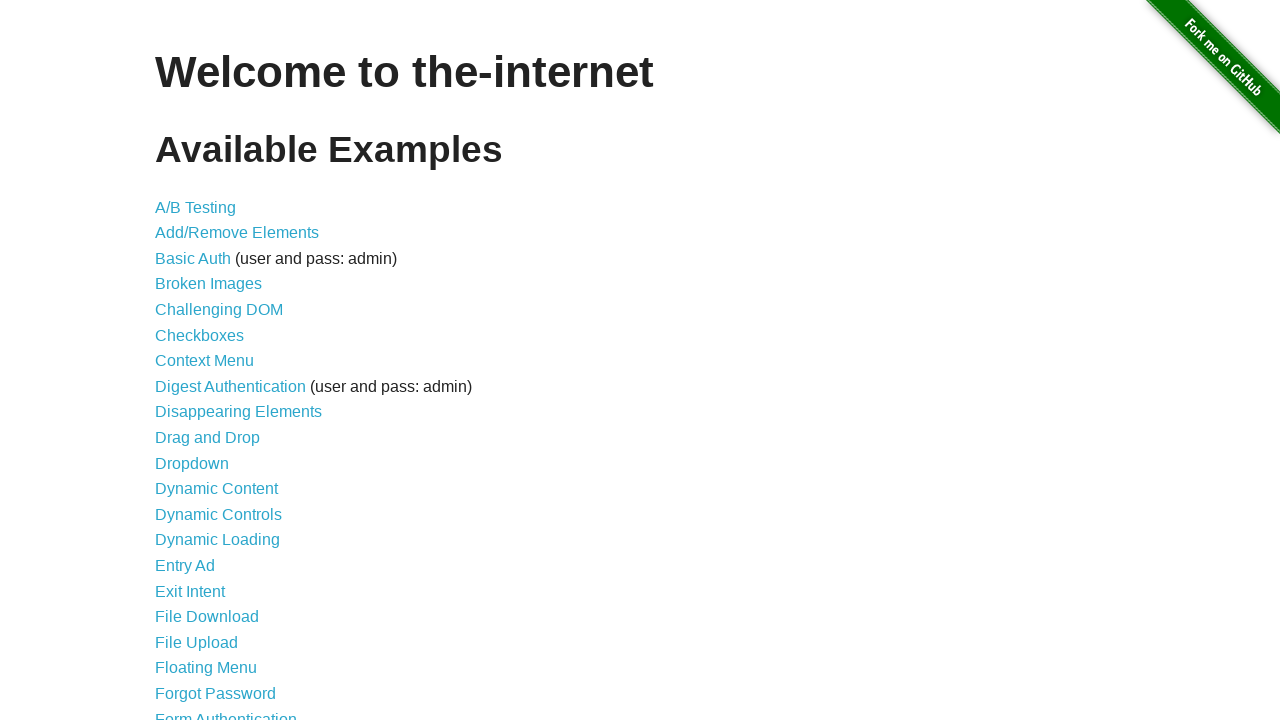

Clicked on the Drag and Drop link from homepage at (208, 438) on a[href='/drag_and_drop']
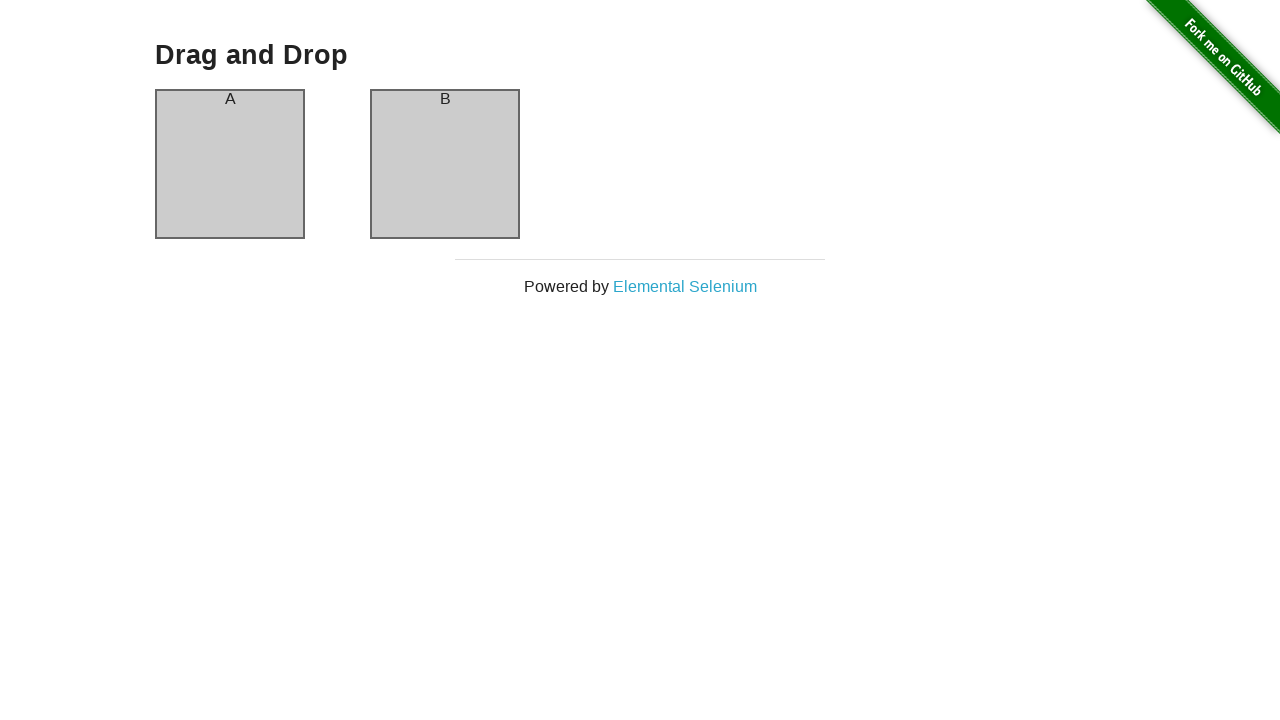

Waited for column A element to load
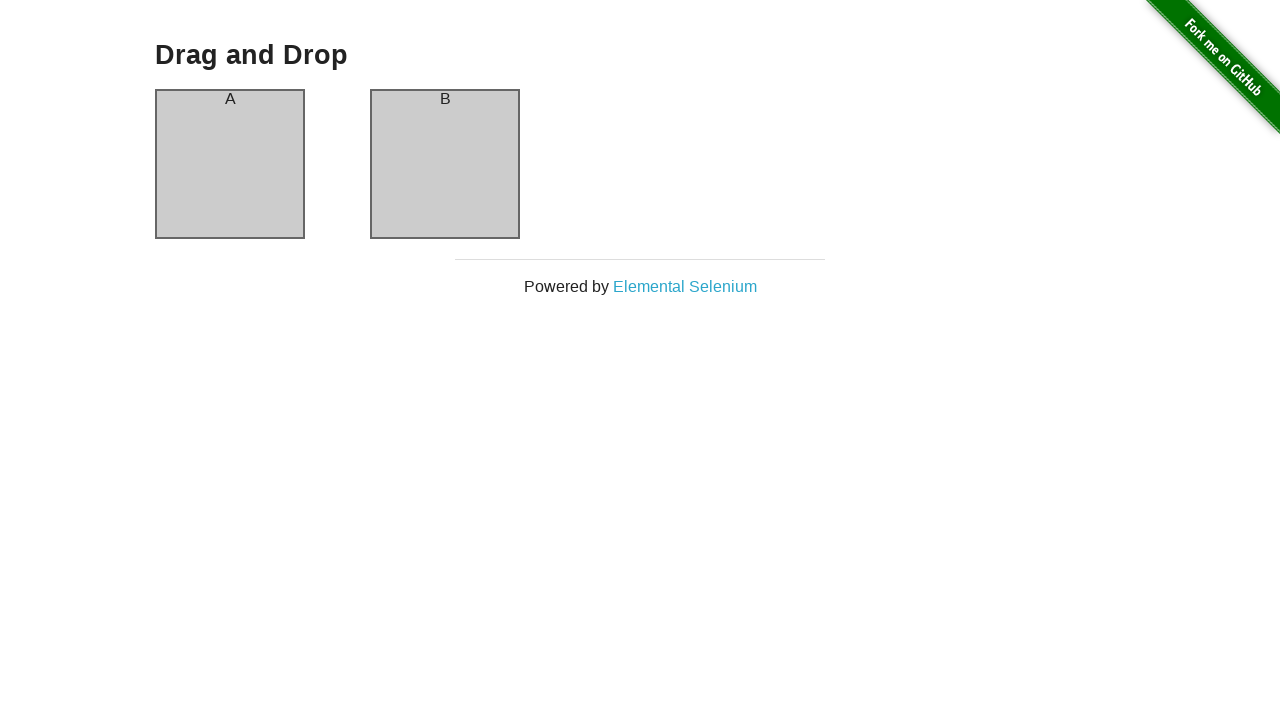

Waited for column B element to load
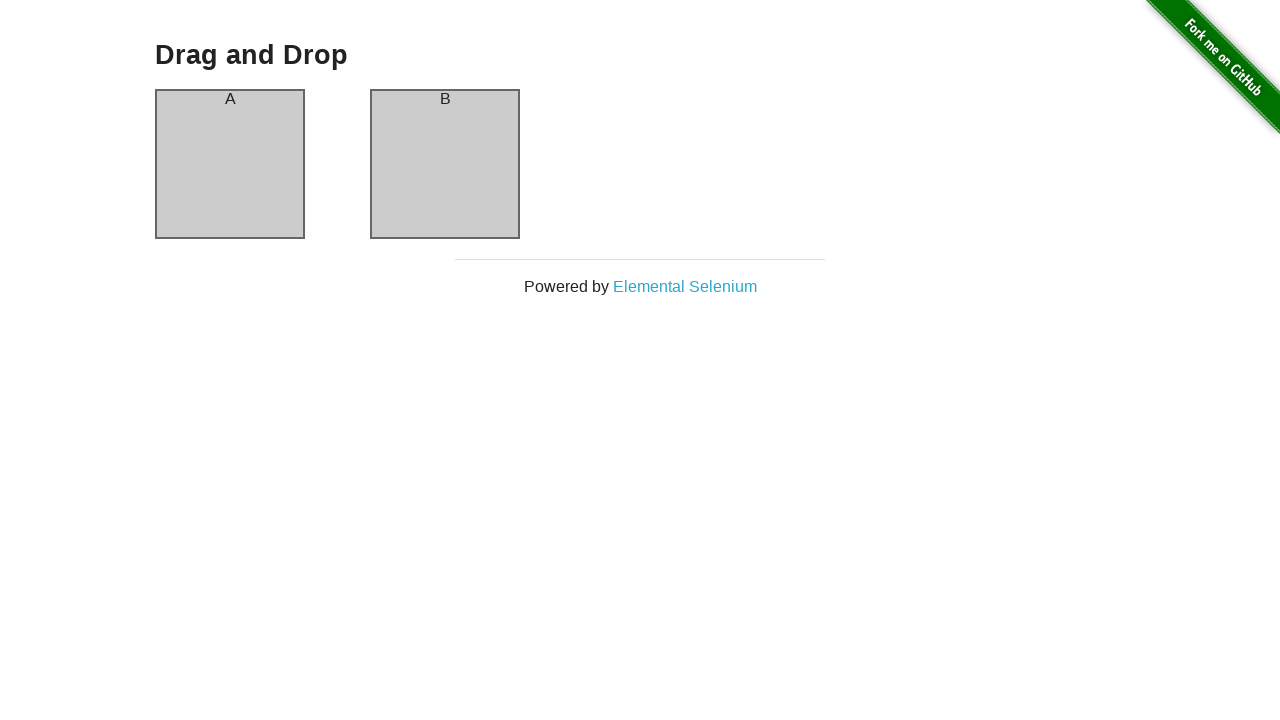

Dragged element A over element B (iteration 1) at (445, 164)
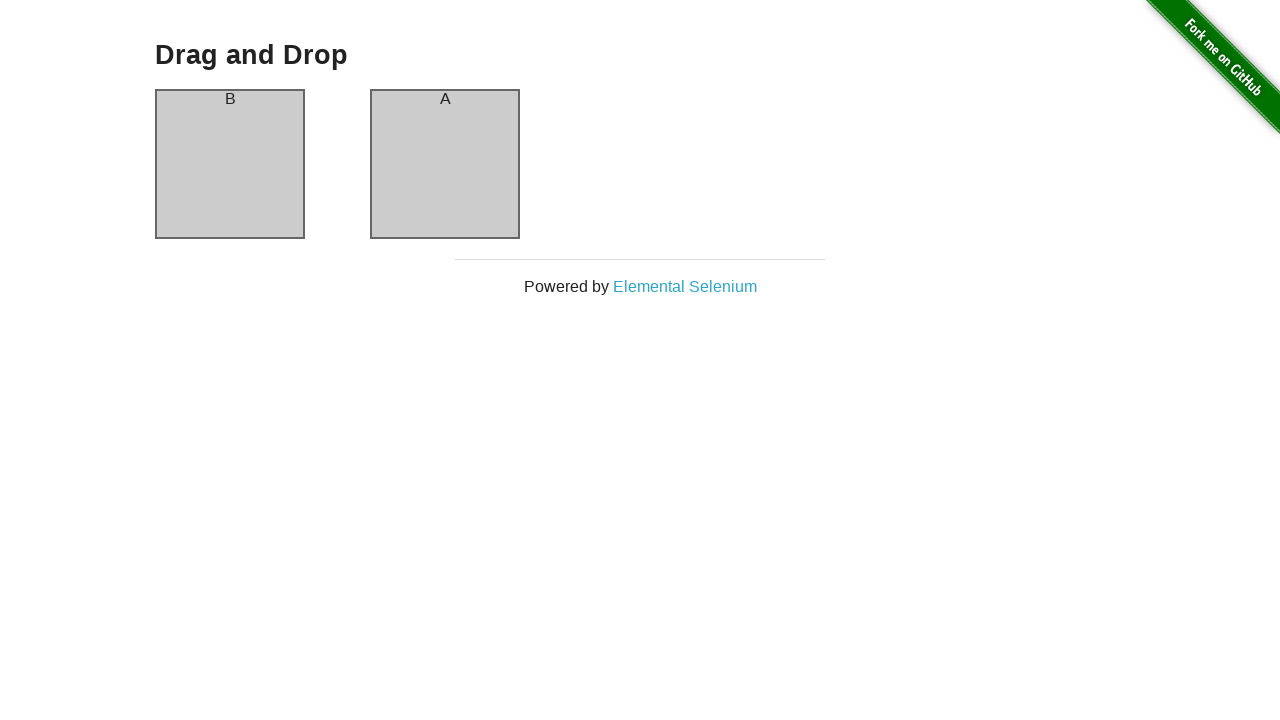

Waited 100ms for drag and drop animation to complete
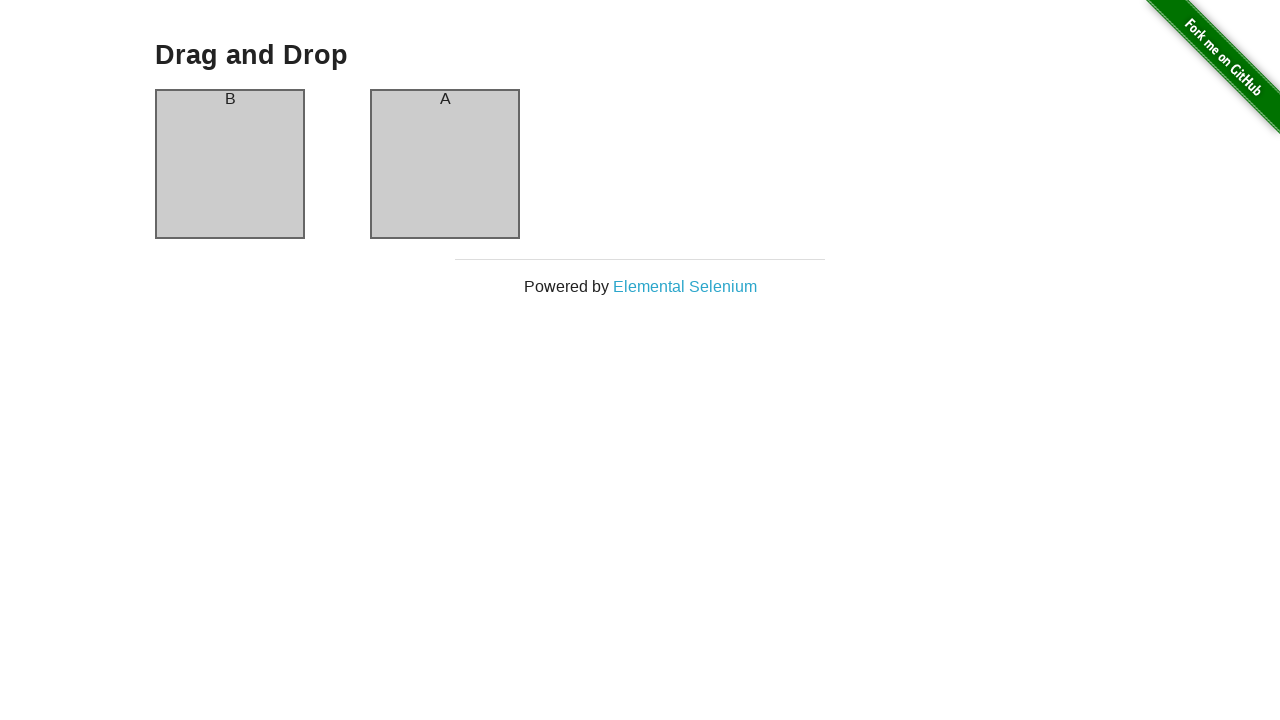

Retrieved header text from column A: 'B'
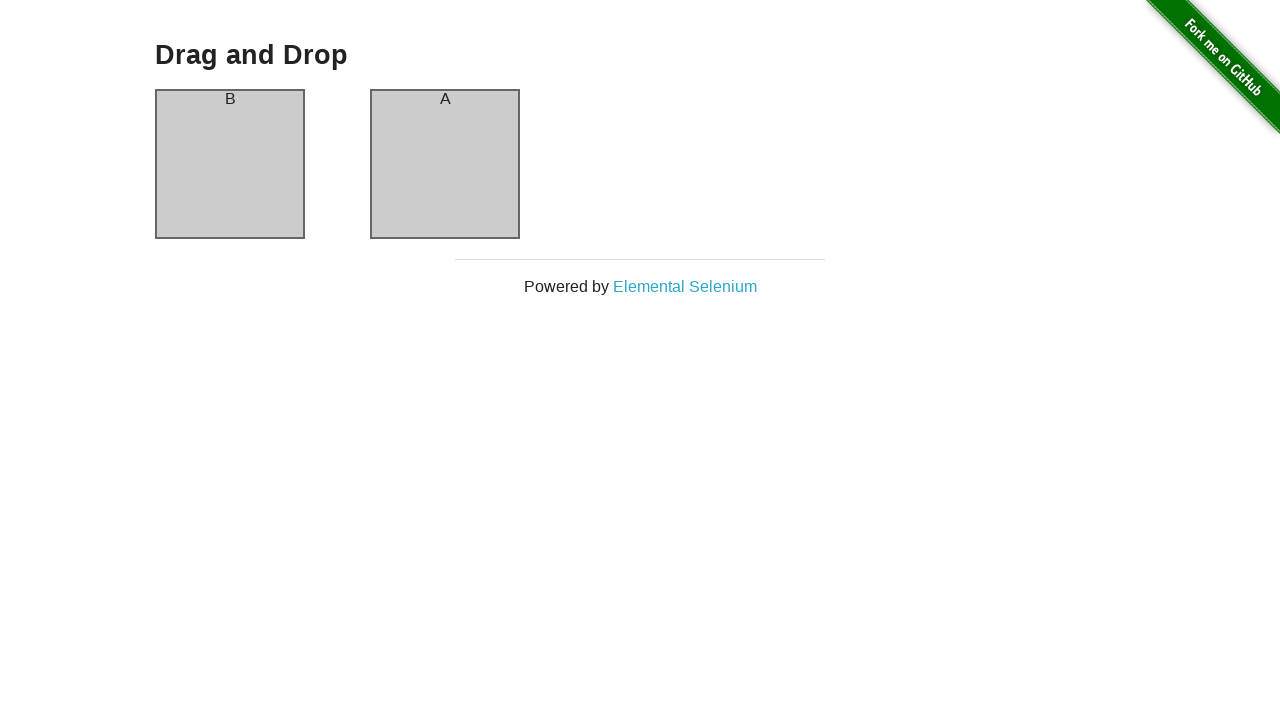

Verified header is 'B' after drag operation 1
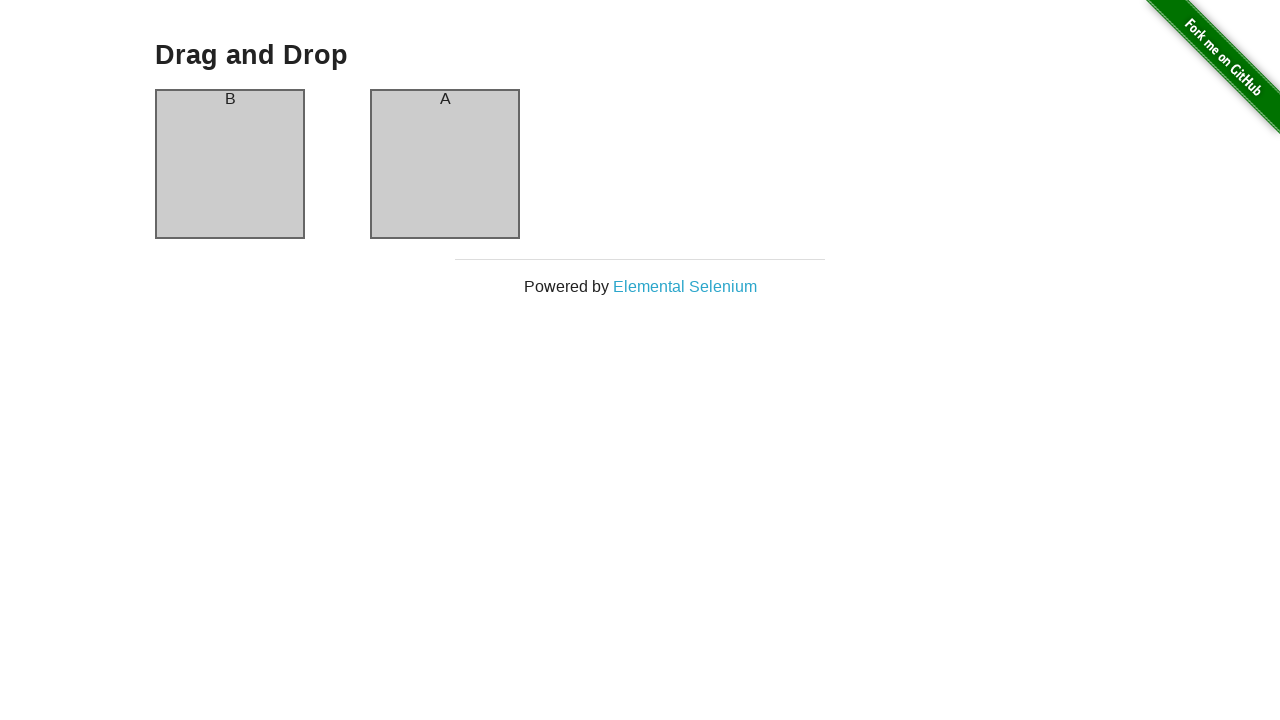

Dragged element A over element B (iteration 2) at (445, 164)
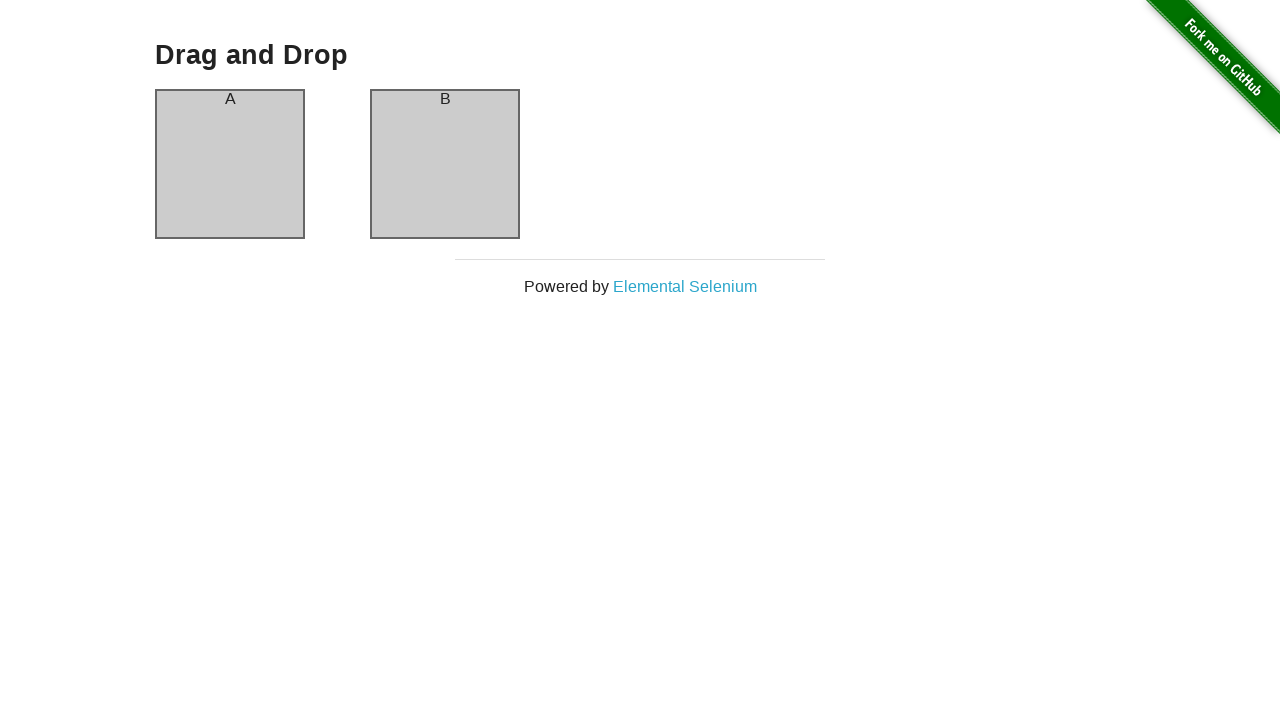

Waited 100ms for drag and drop animation to complete
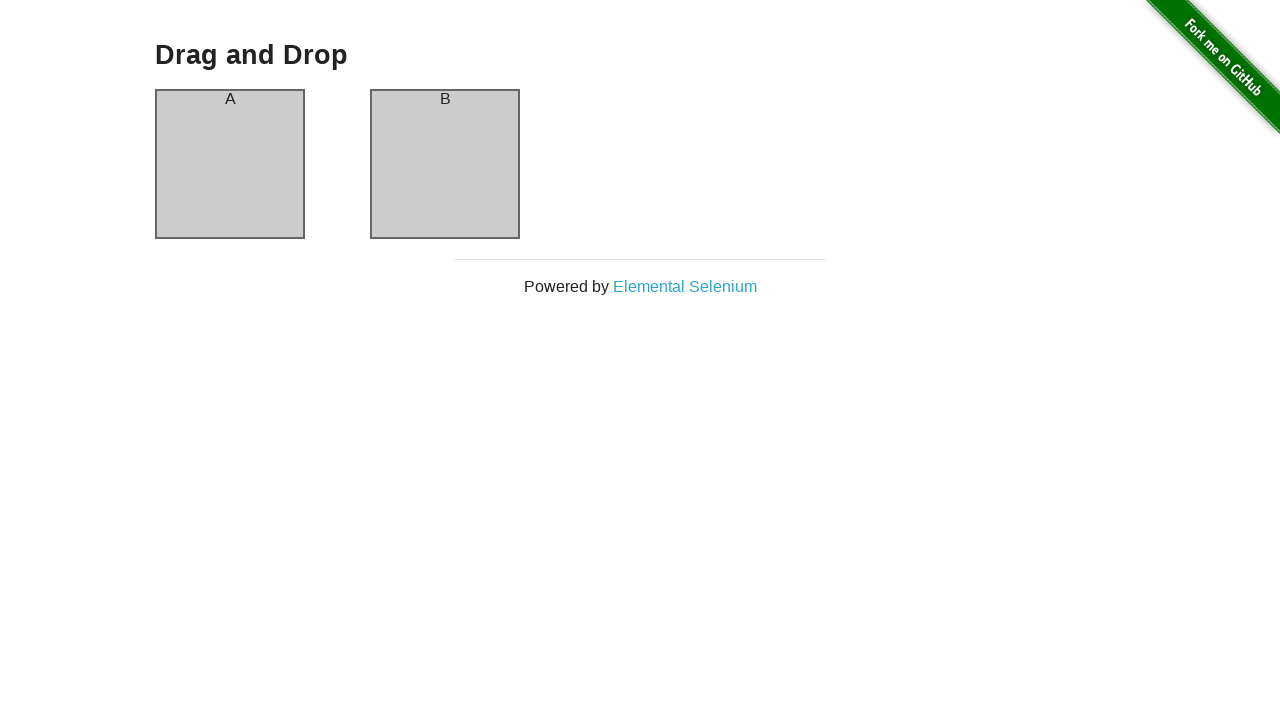

Retrieved header text from column A: 'A'
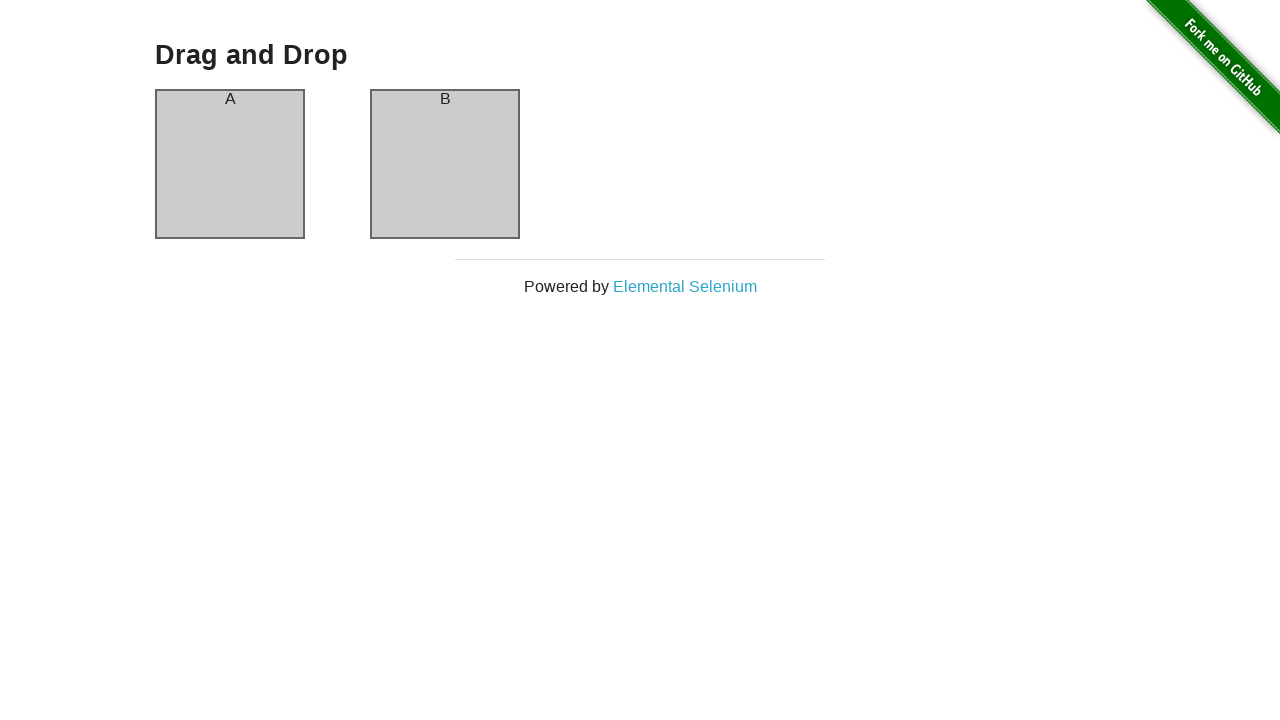

Verified header is 'A' after drag operation 2
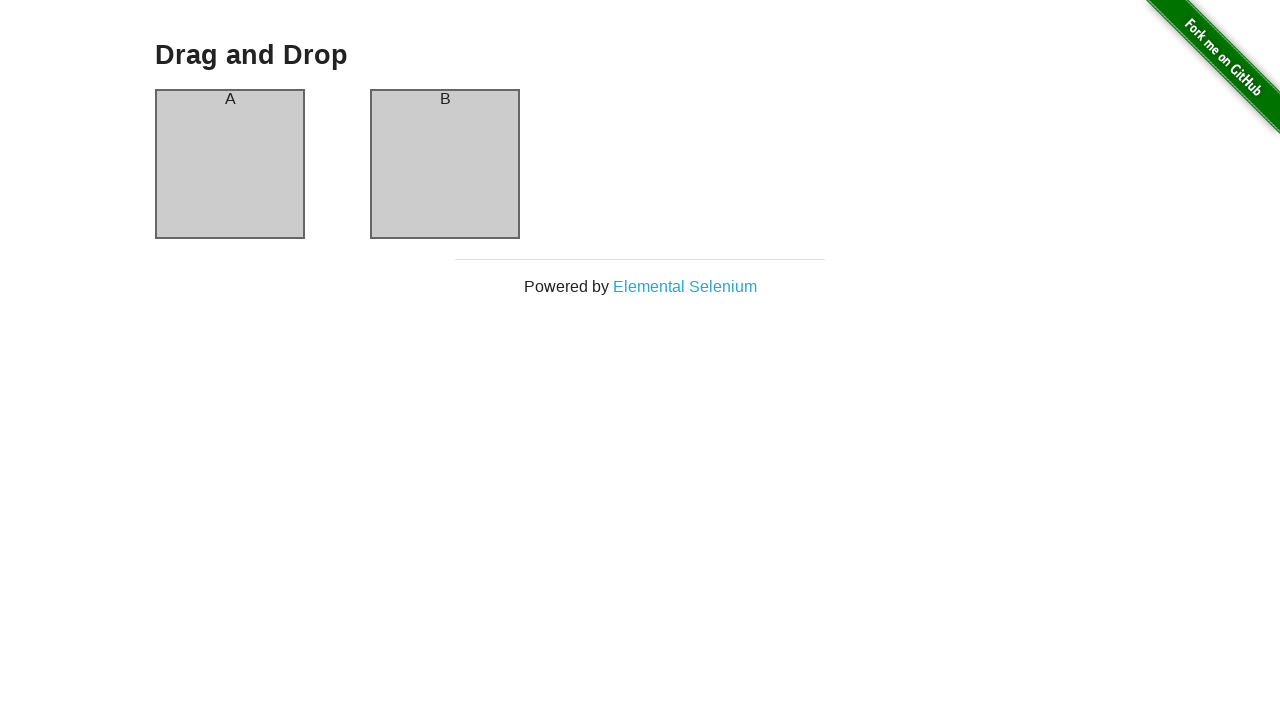

Dragged element A over element B (iteration 3) at (445, 164)
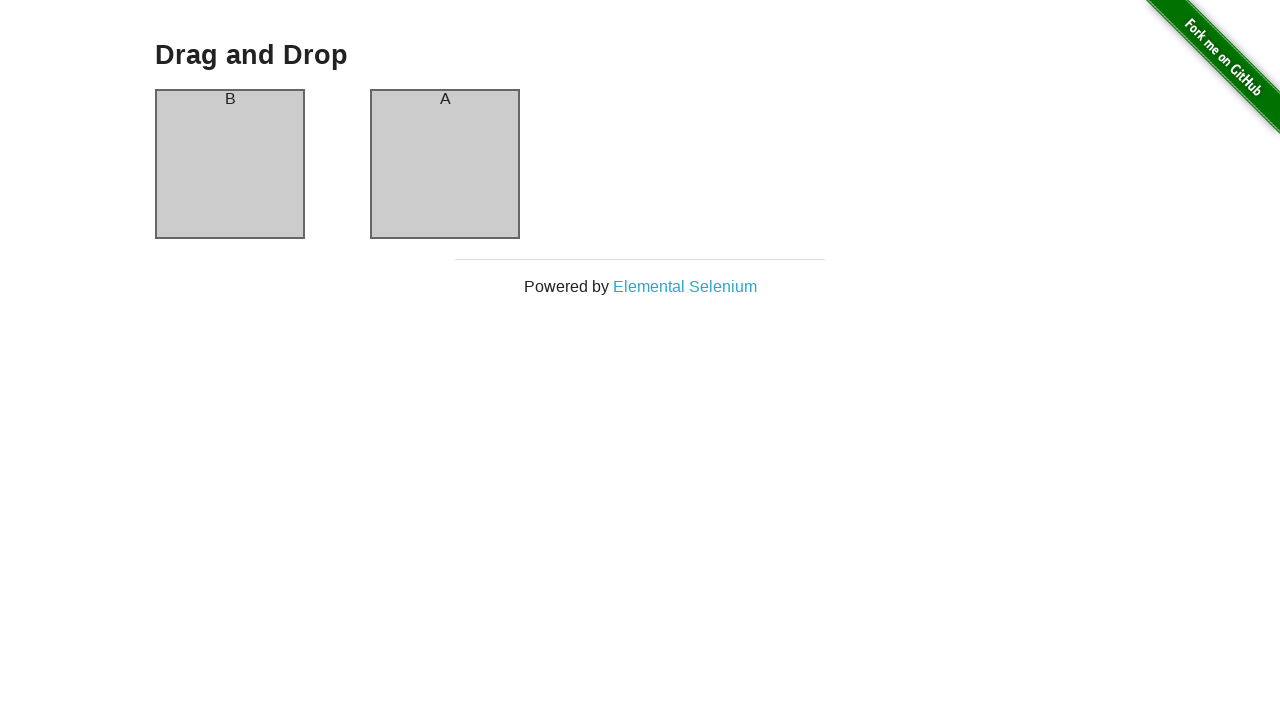

Waited 100ms for drag and drop animation to complete
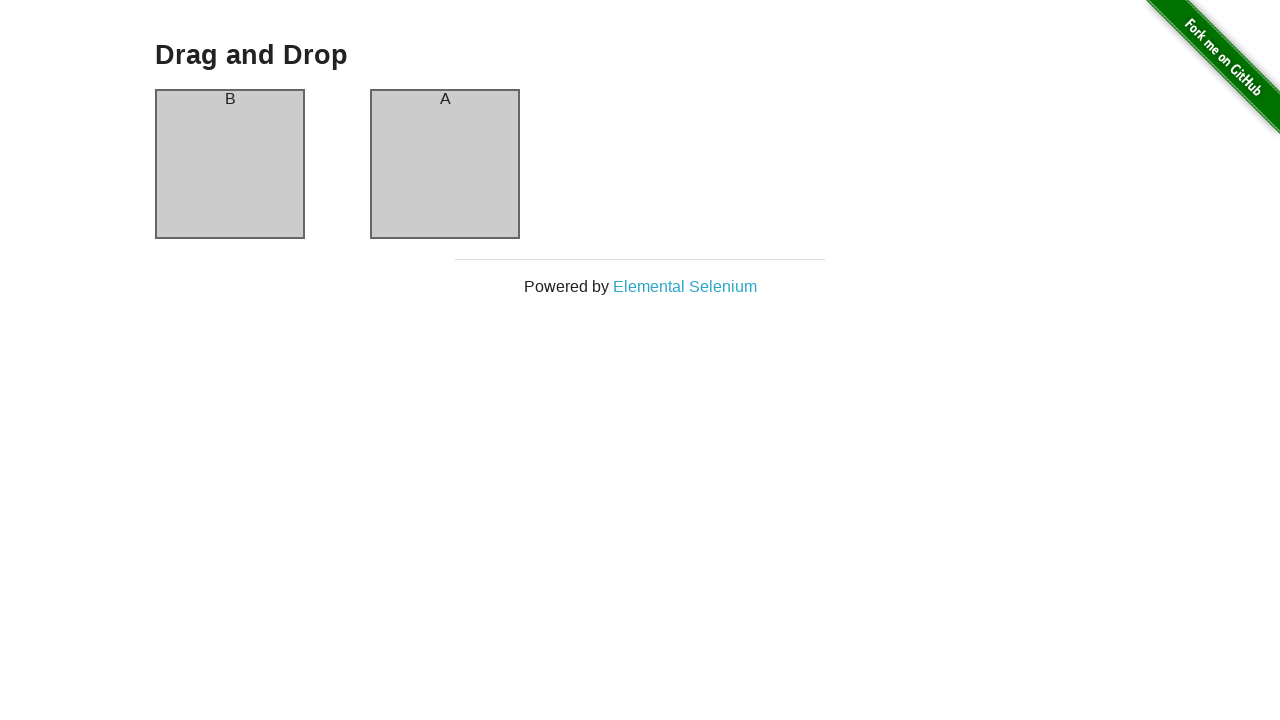

Retrieved header text from column A: 'B'
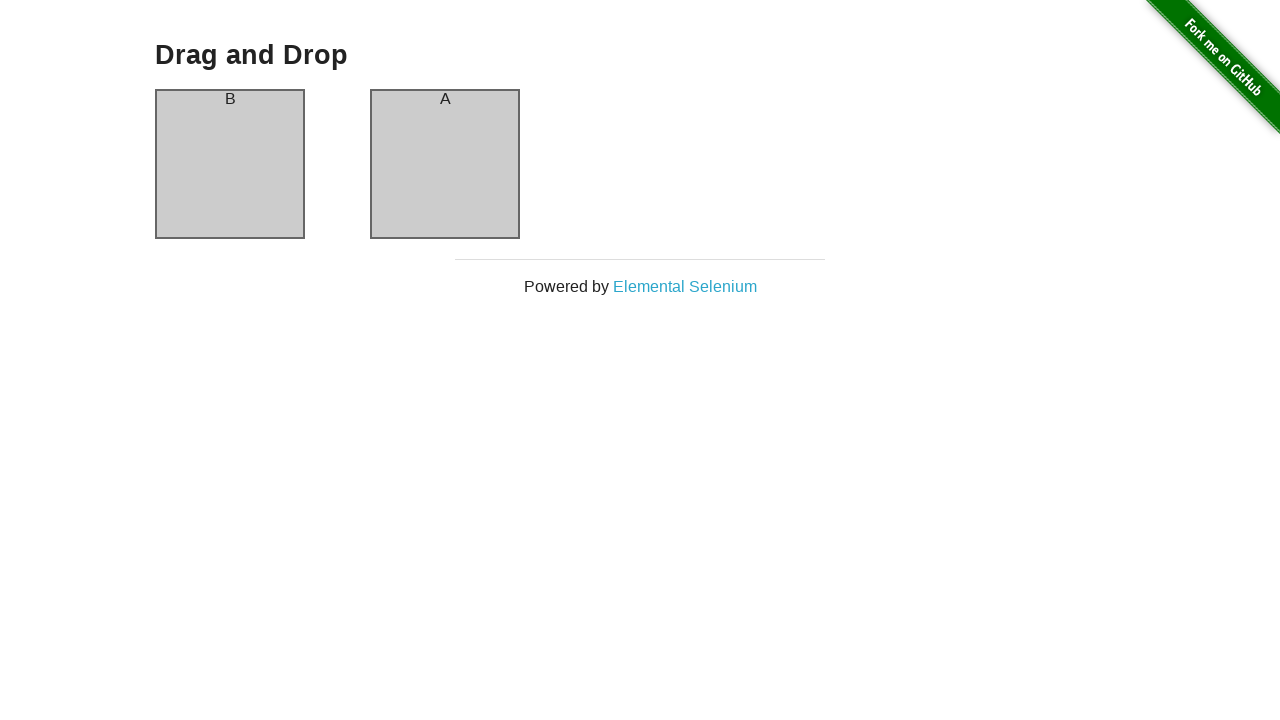

Verified header is 'B' after drag operation 3
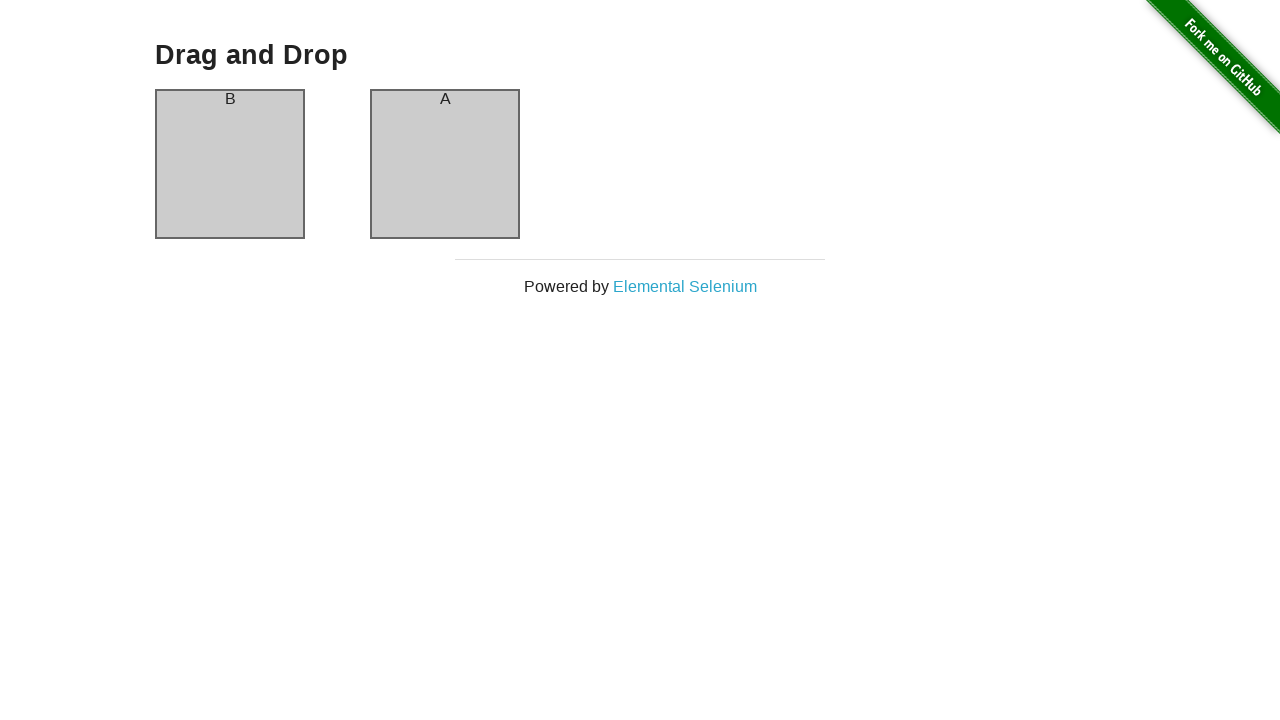

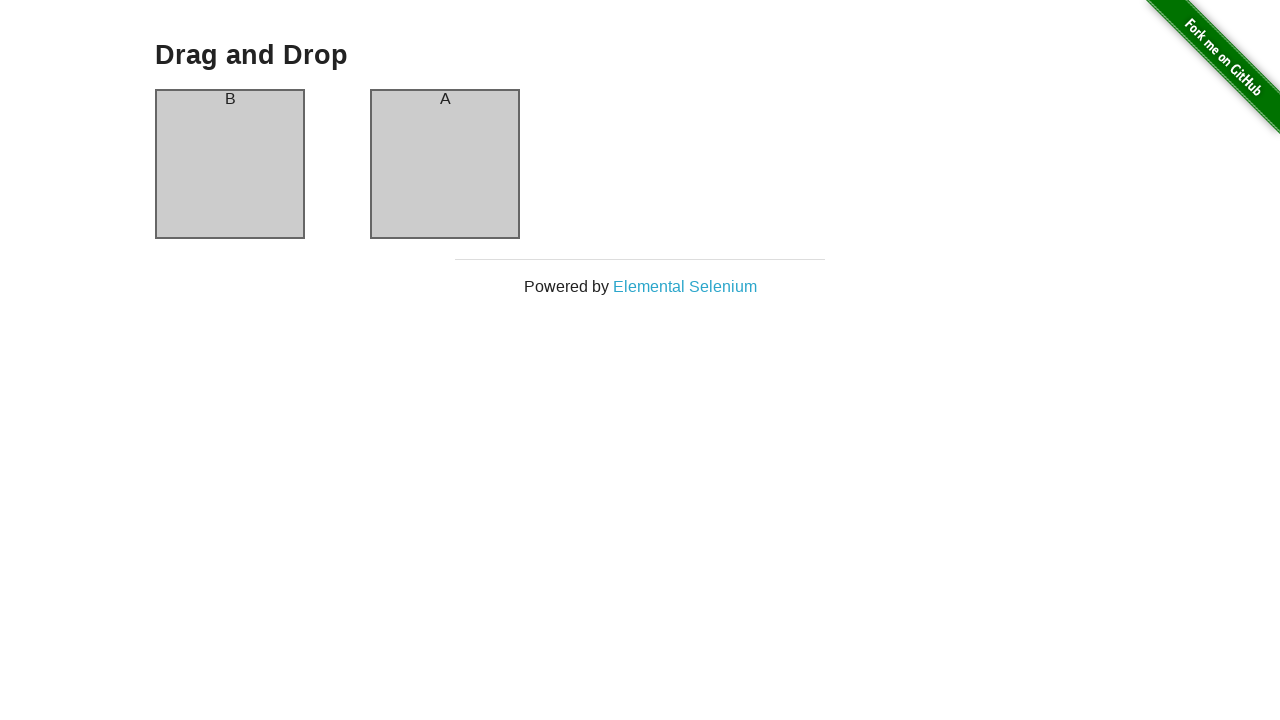